Tests e-commerce checkout validation by adding an item to cart, selecting debit card payment, and verifying that an "Invalid Email" error appears when attempting to pay without providing email

Starting URL: https://e-junkie.com/wiki/demo/

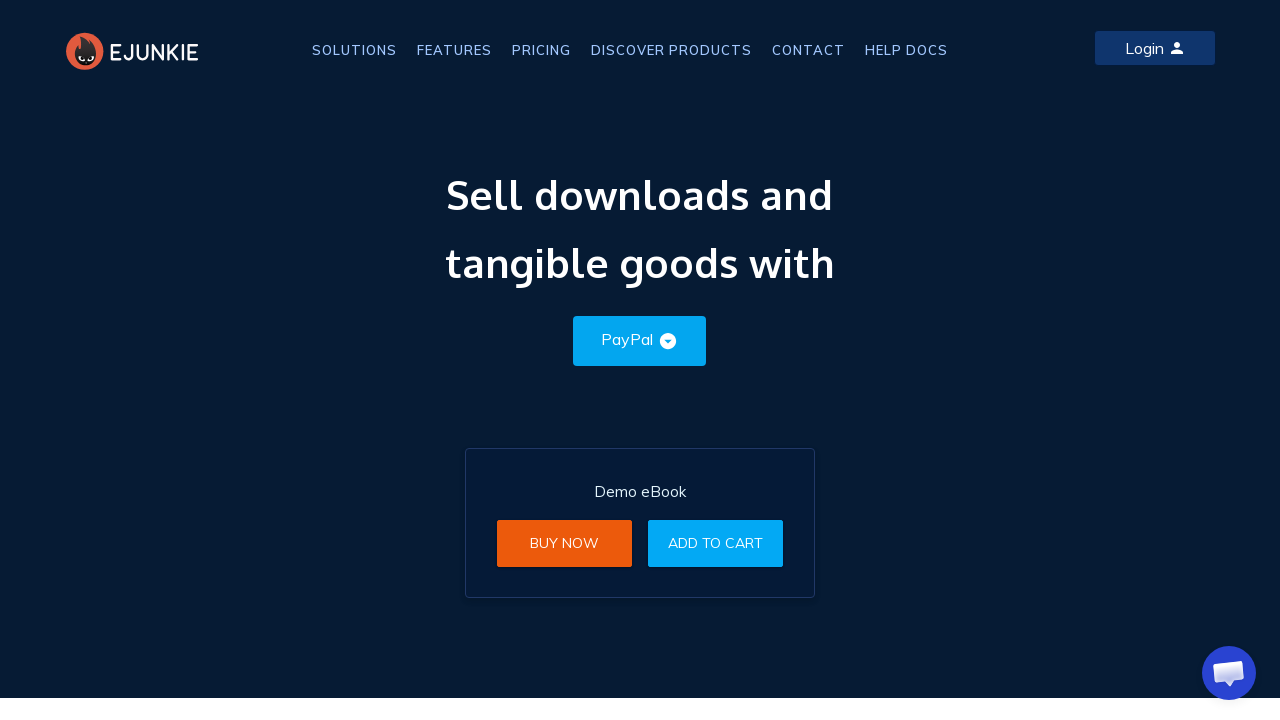

Clicked Add to Cart button at (716, 543) on xpath=//a[text()='Add to Cart']
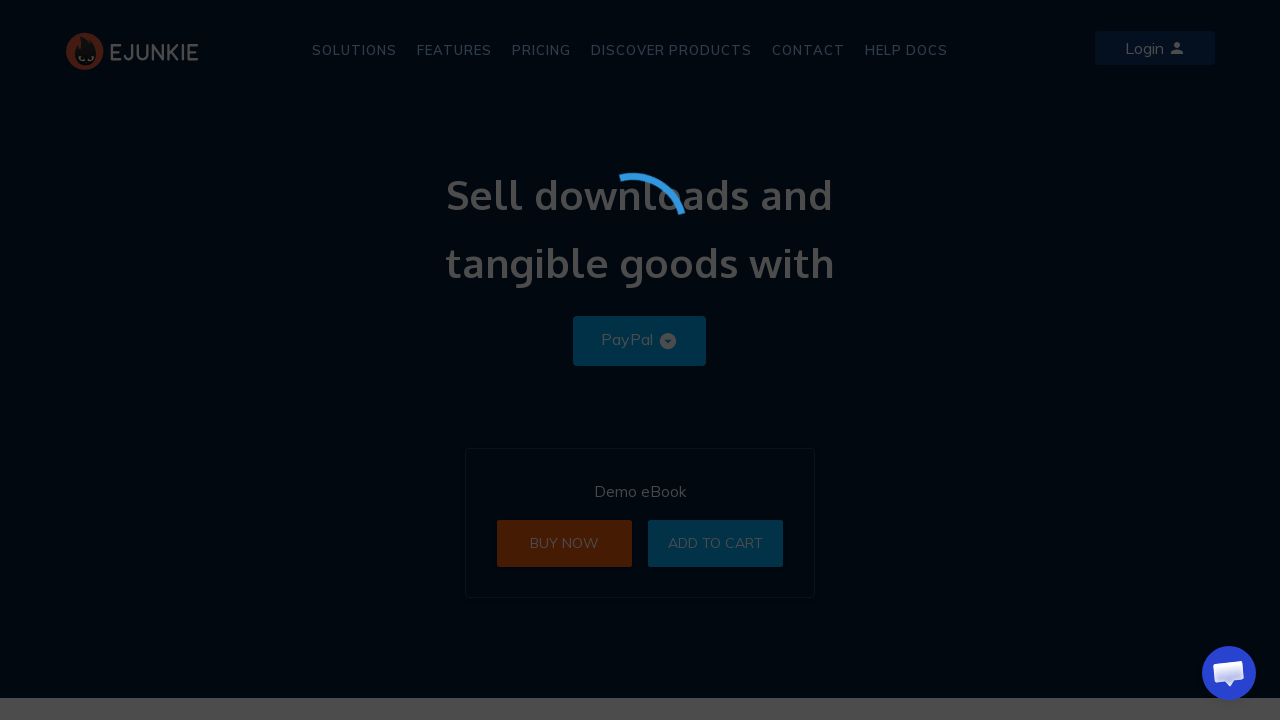

Waited 1 second for iframe to load
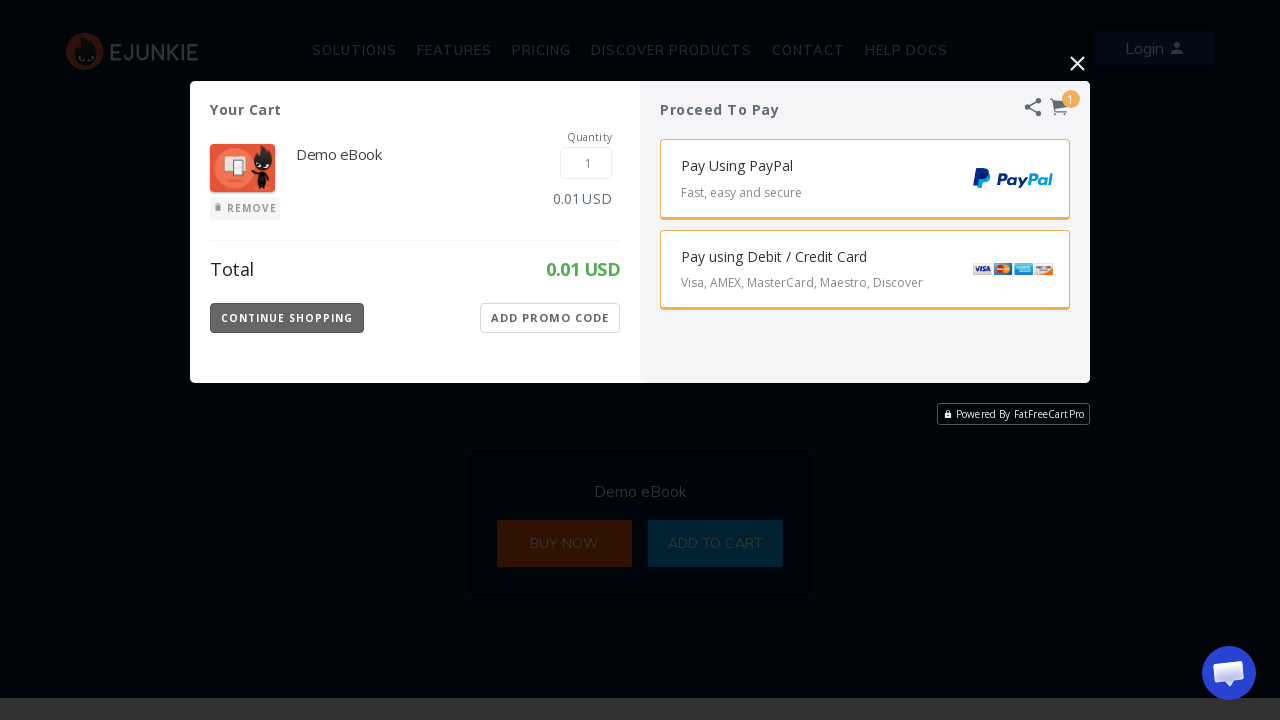

Located and switched to payment iframe
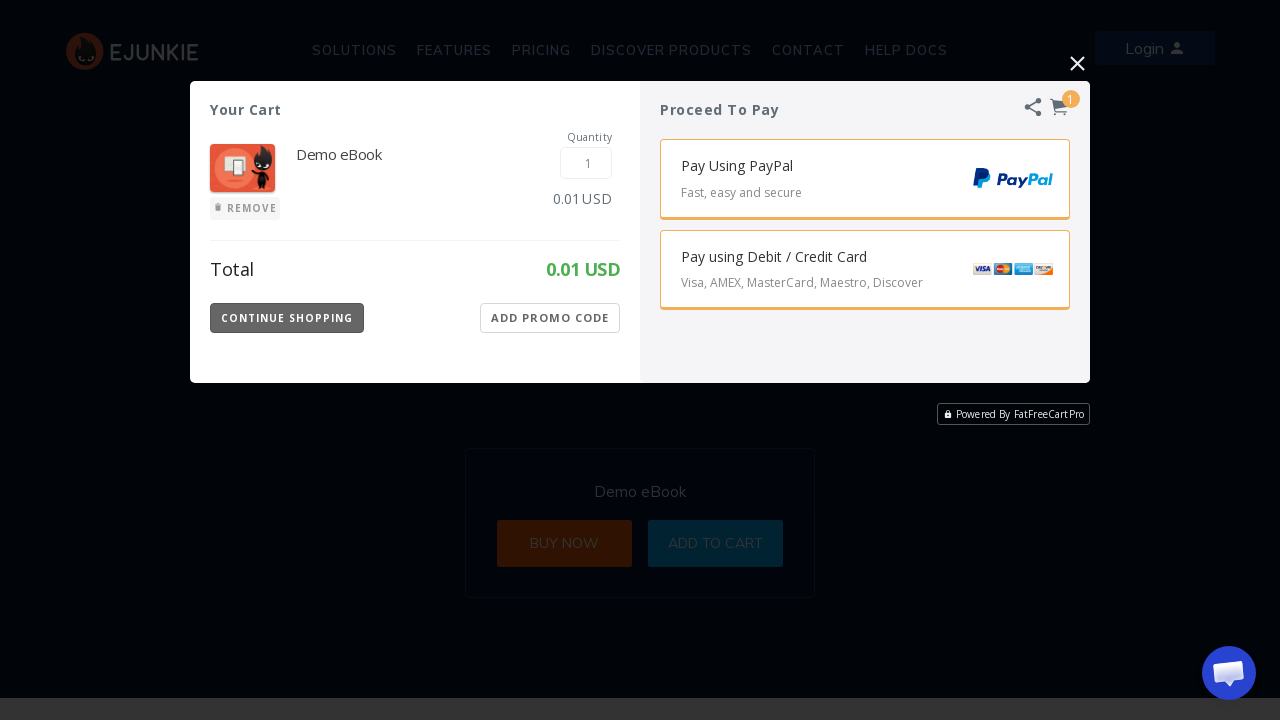

Selected debit card (CC) payment option at (865, 270) on iframe >> nth=0 >> internal:control=enter-frame >> [data-option='CC']
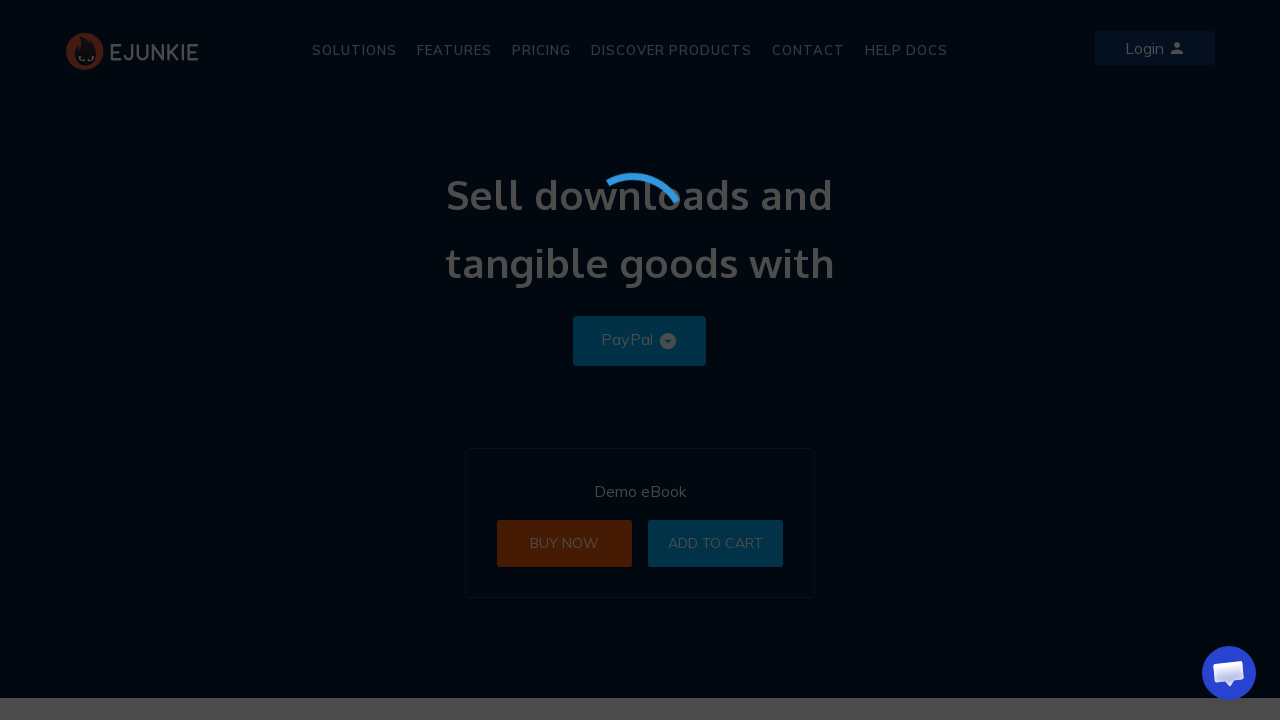

Waited 1 second before clicking pay button
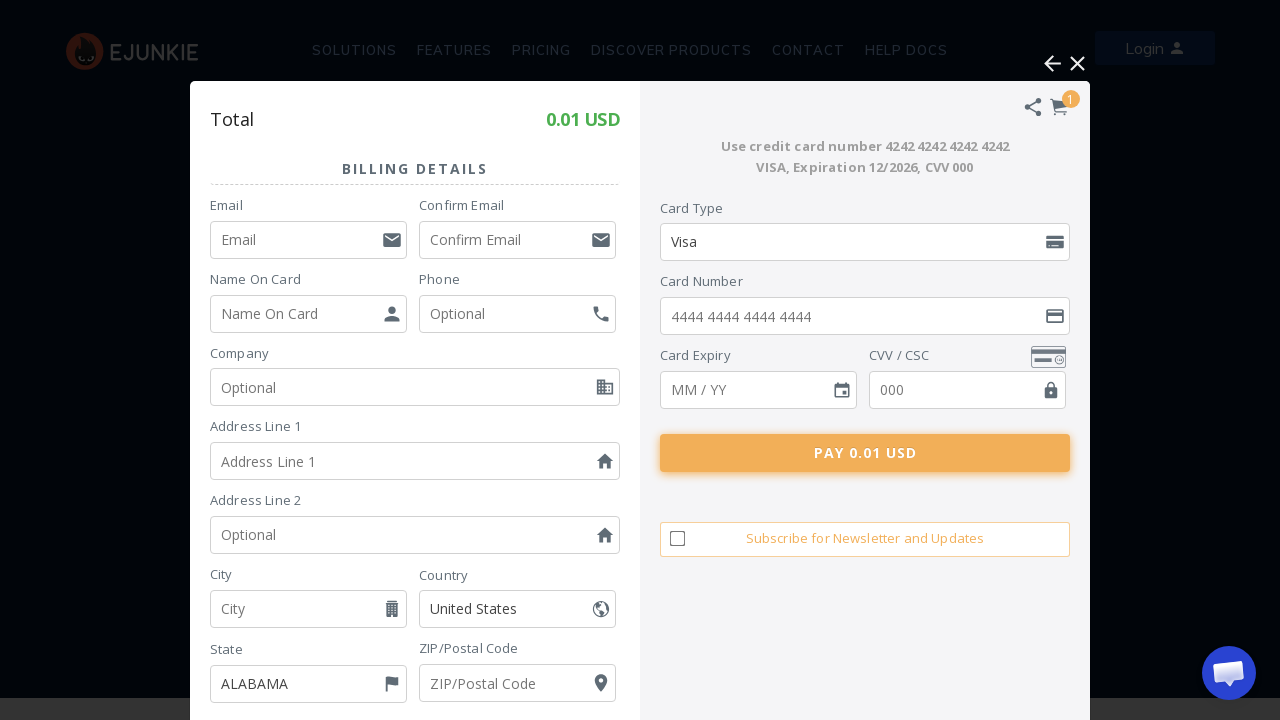

Clicked Pay 0.01 USD button at (865, 453) on iframe >> nth=0 >> internal:control=enter-frame >> xpath=//*[text()='Pay 0.01 US
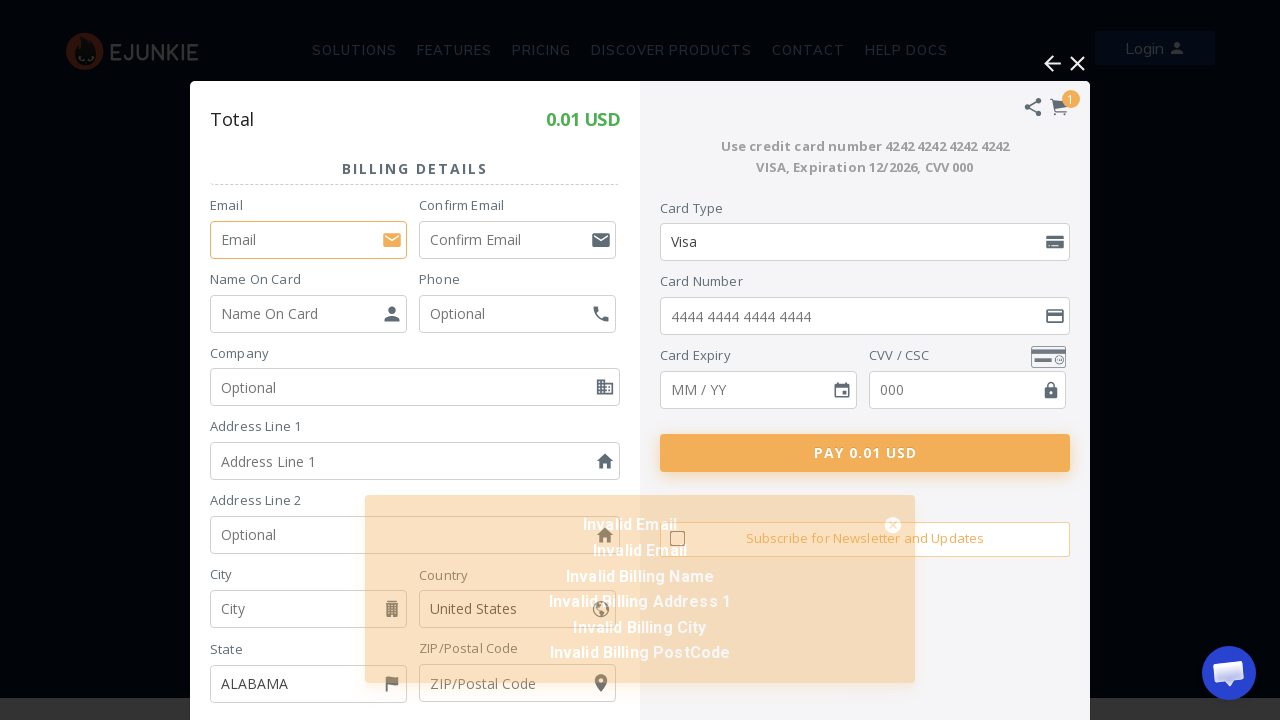

Waited 1 second for validation error to appear
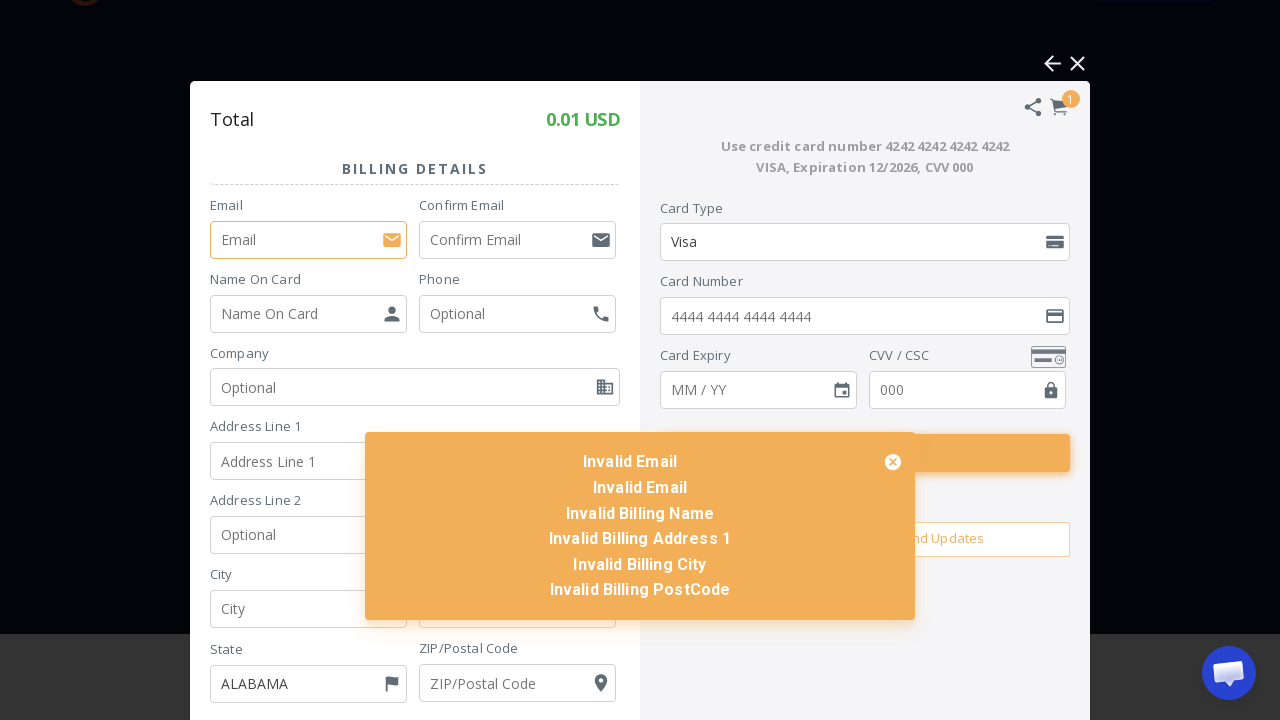

Located Invalid Email error message
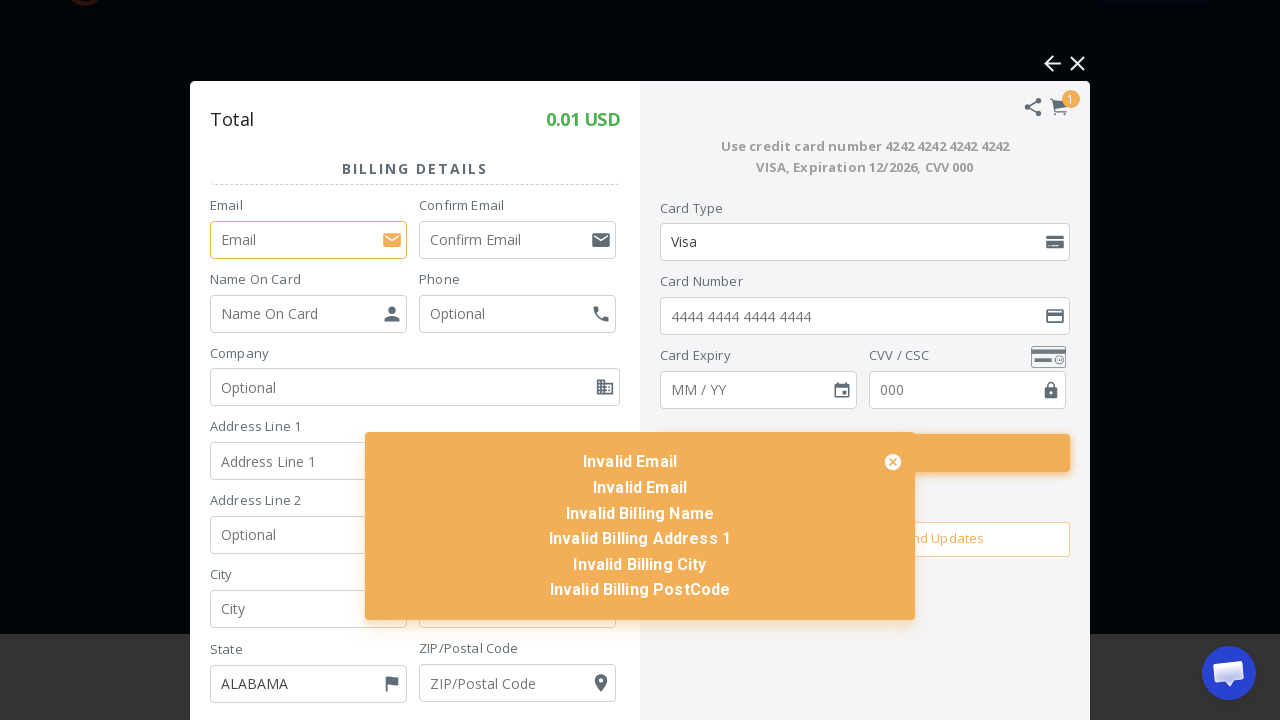

Verified Invalid Email error is visible (assertion passed)
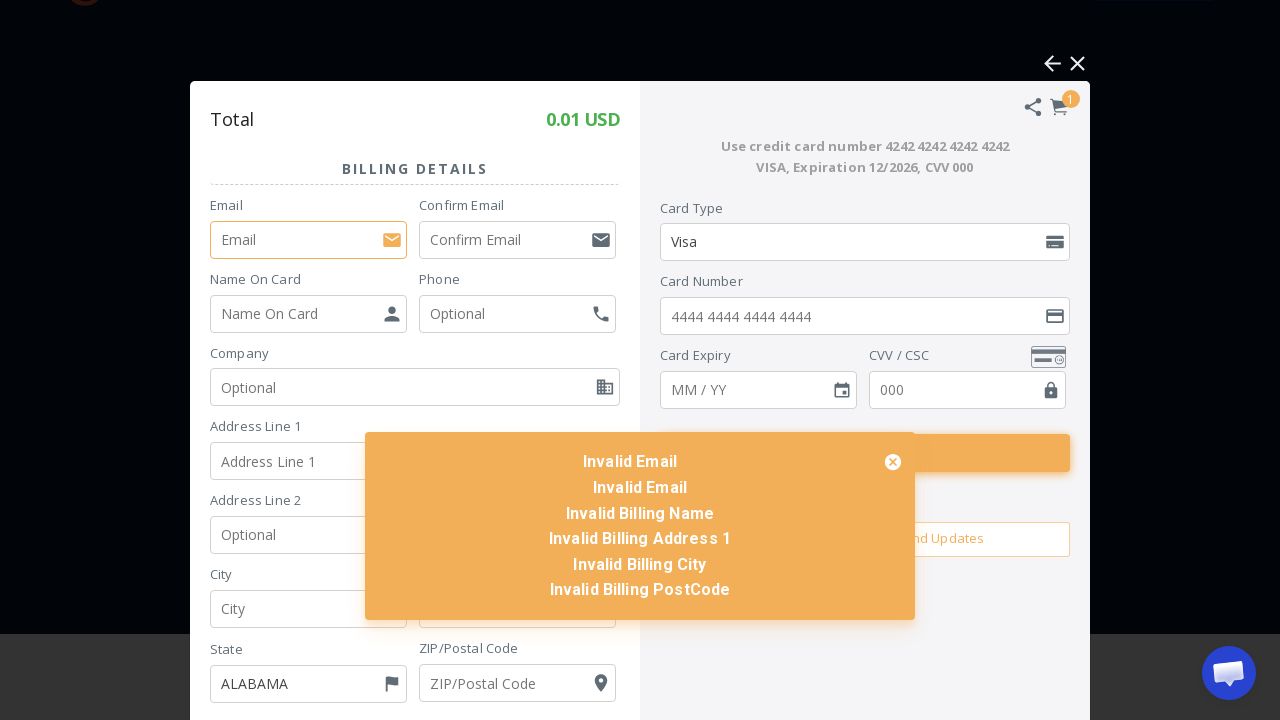

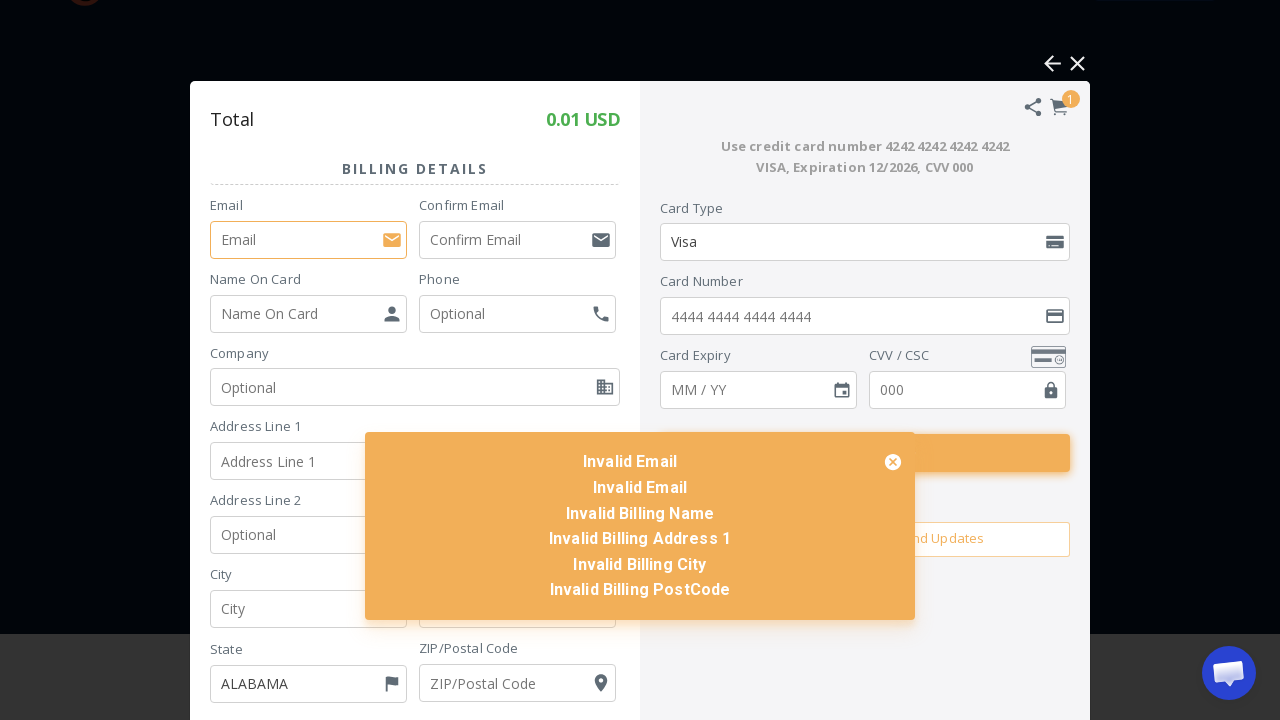